Tests confirm dialog dismiss functionality by clicking button and canceling the alert

Starting URL: https://demoqa.com/alerts

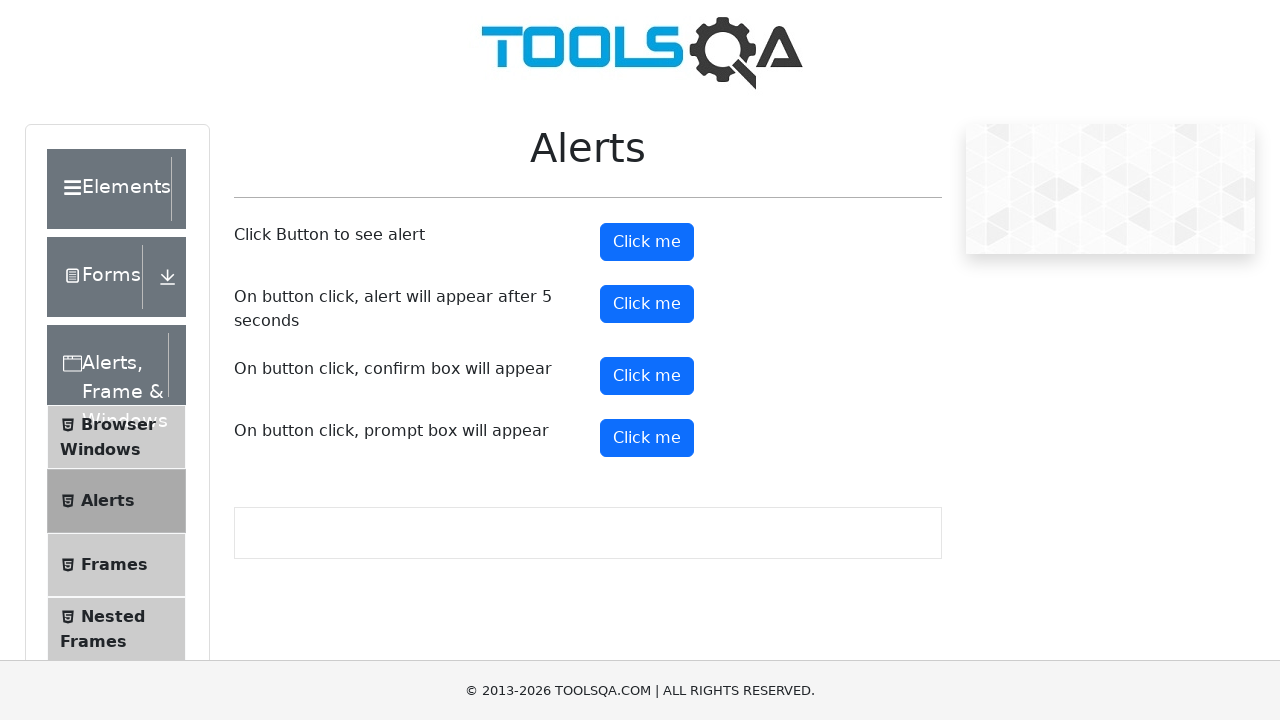

Set up dialog handler to dismiss alerts
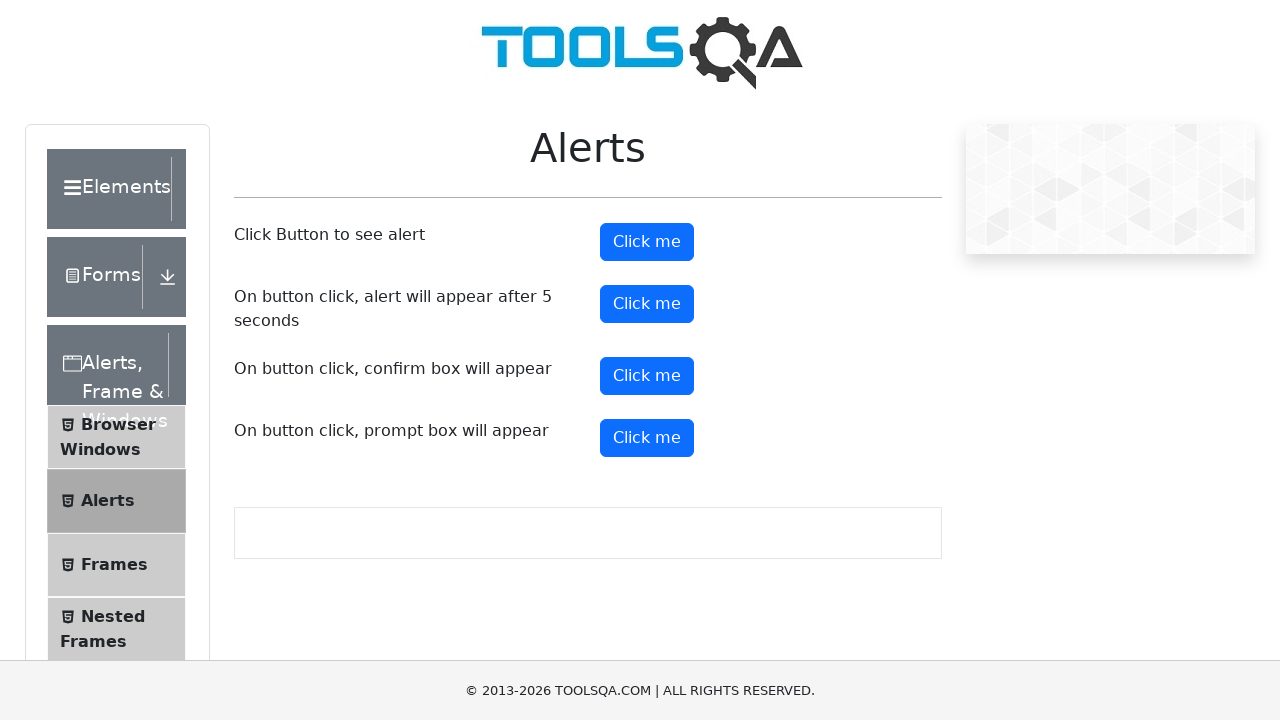

Clicked the confirm button to trigger alert at (647, 376) on #confirmButton
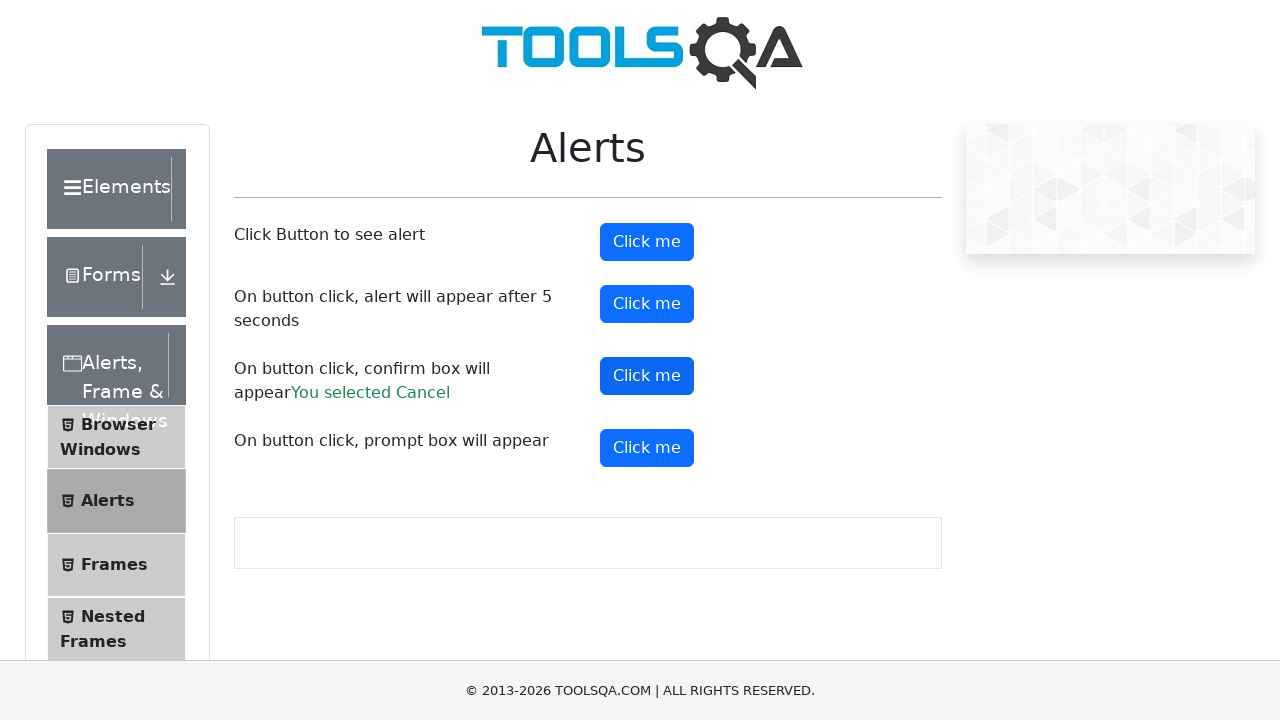

Confirm dialog result appeared after dismissing alert
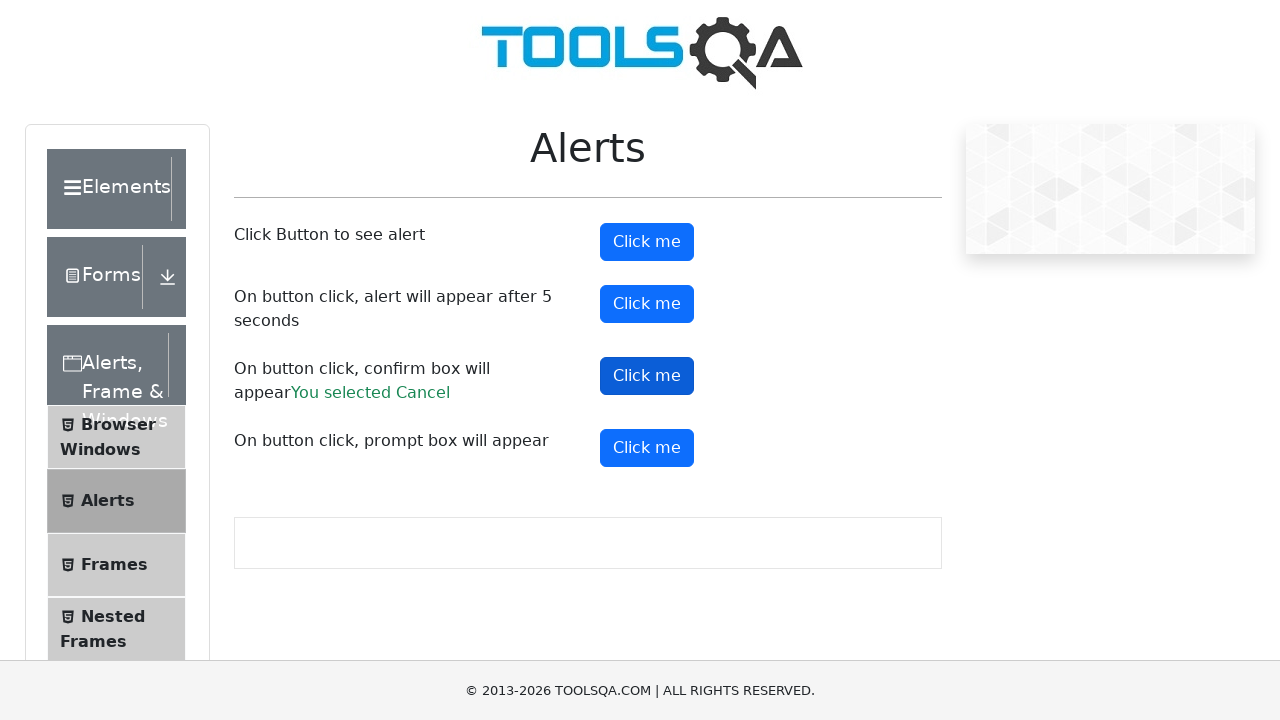

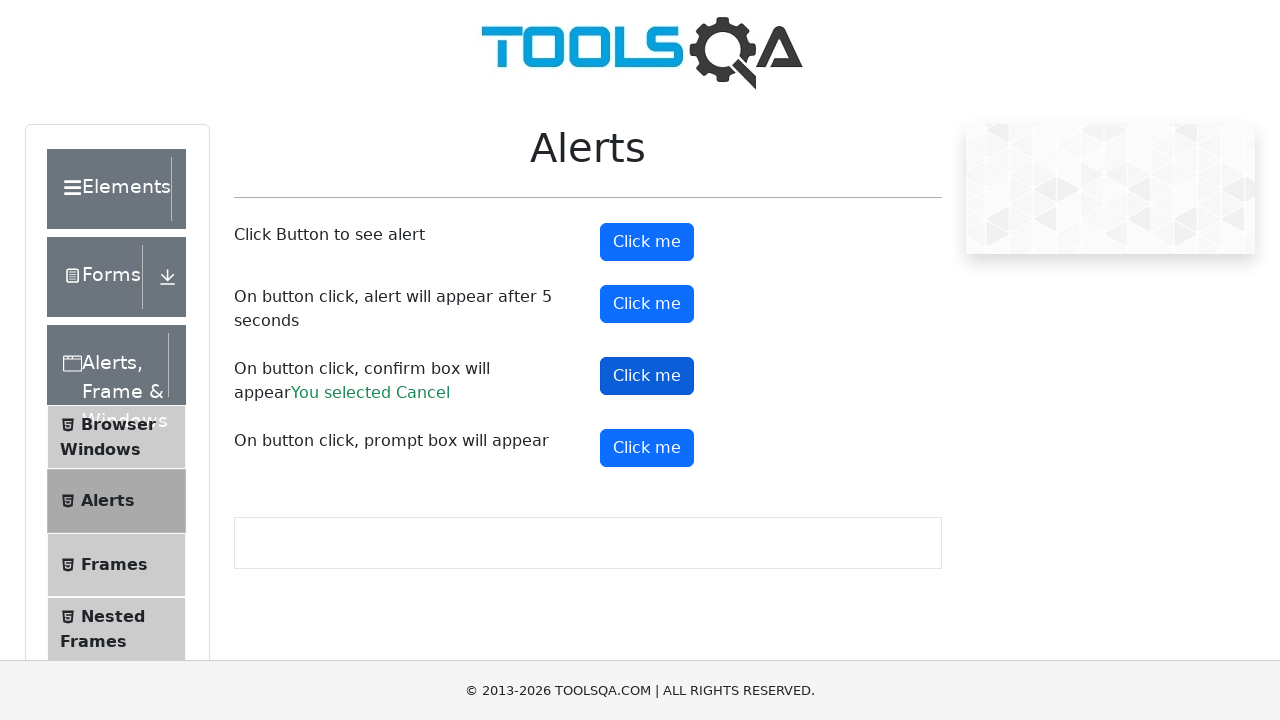